Tests that clicking the "Make Appointment" button redirects the user to the login page

Starting URL: https://katalon-demo-cura.herokuapp.com/

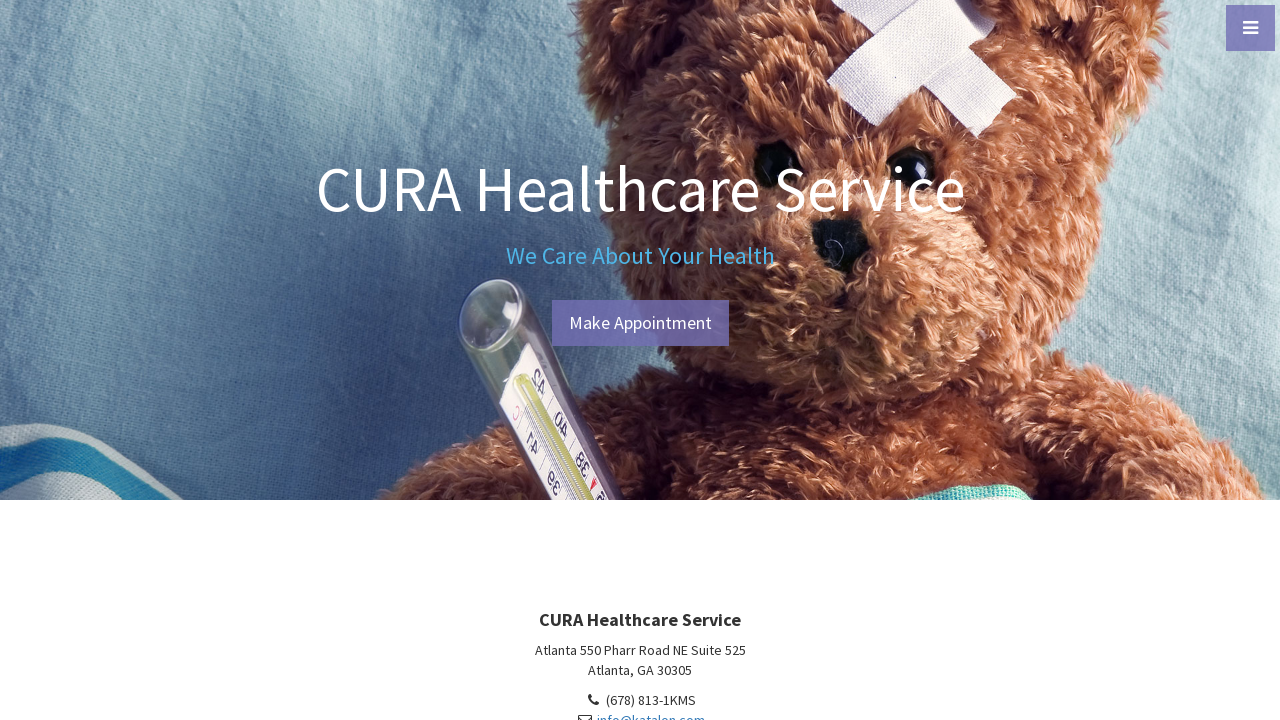

Clicked 'Make Appointment' button at (640, 323) on #btn-make-appointment
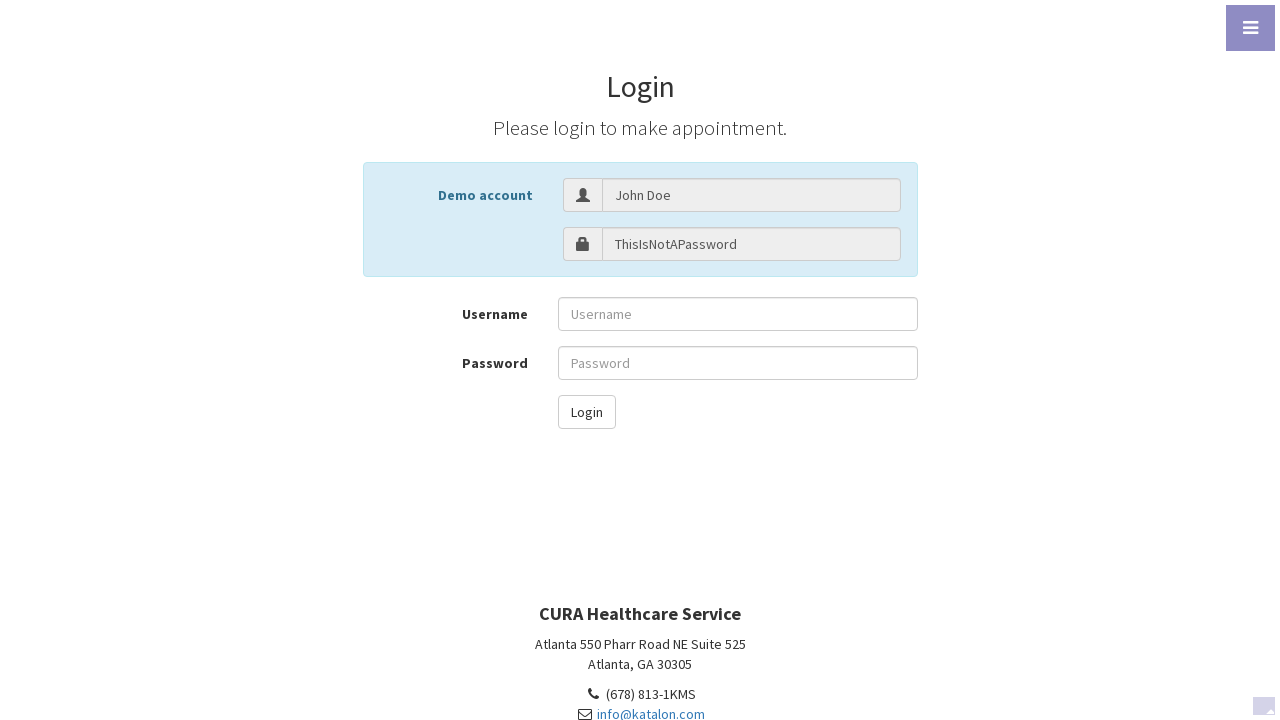

Verified navigation to login page
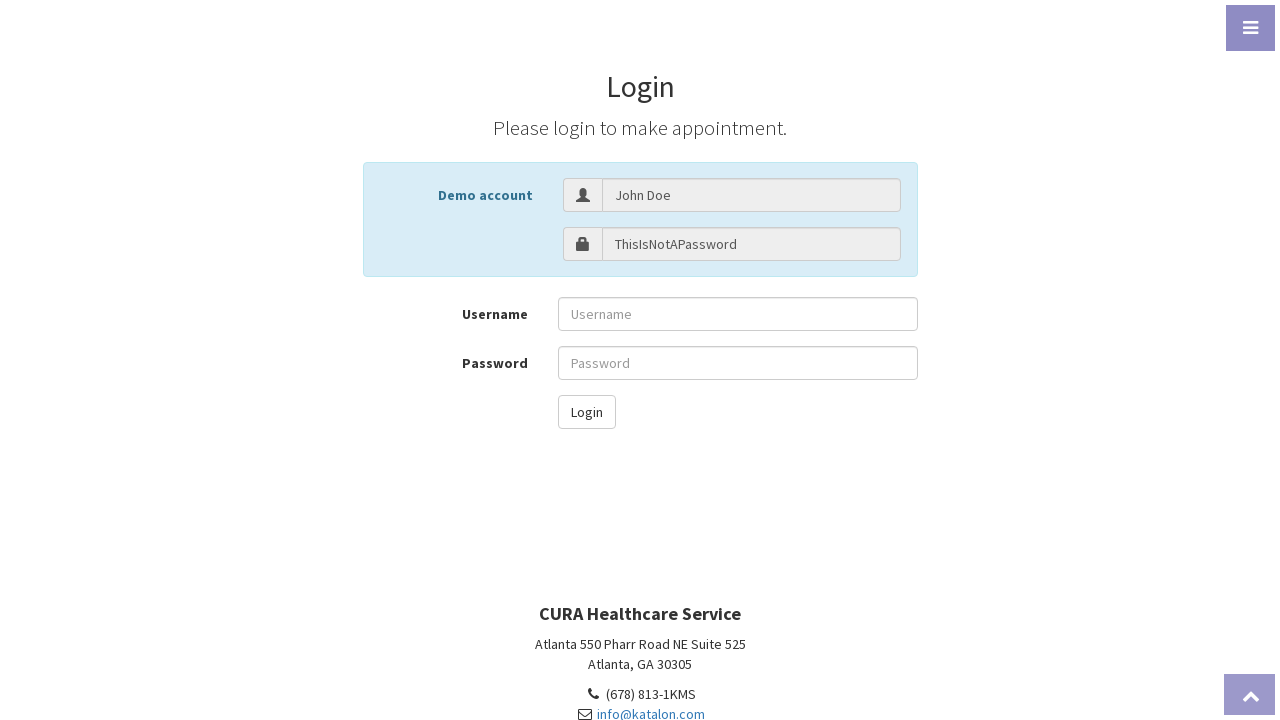

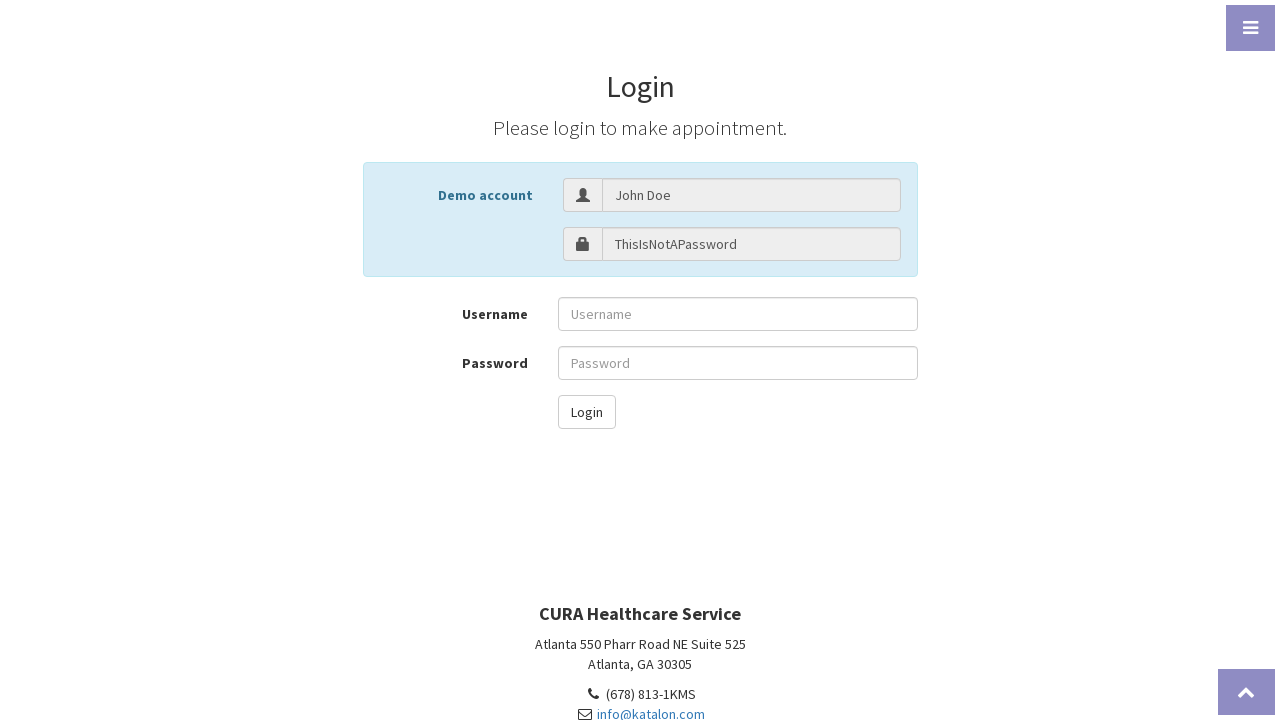